Tests that the subtotal is updated correctly when a product is added

Starting URL: https://gabrielrowan.github.io/Finleys-Farm-Shop-FE/products.html

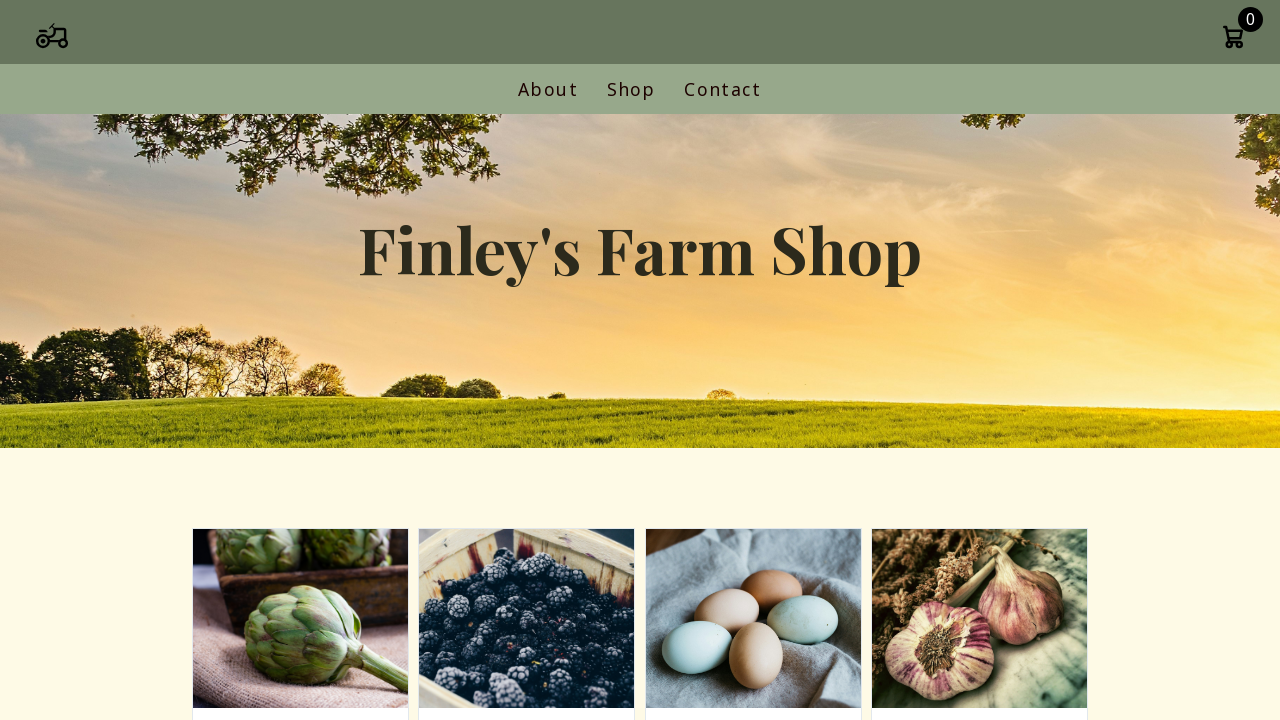

Waited for shop items to load on products page
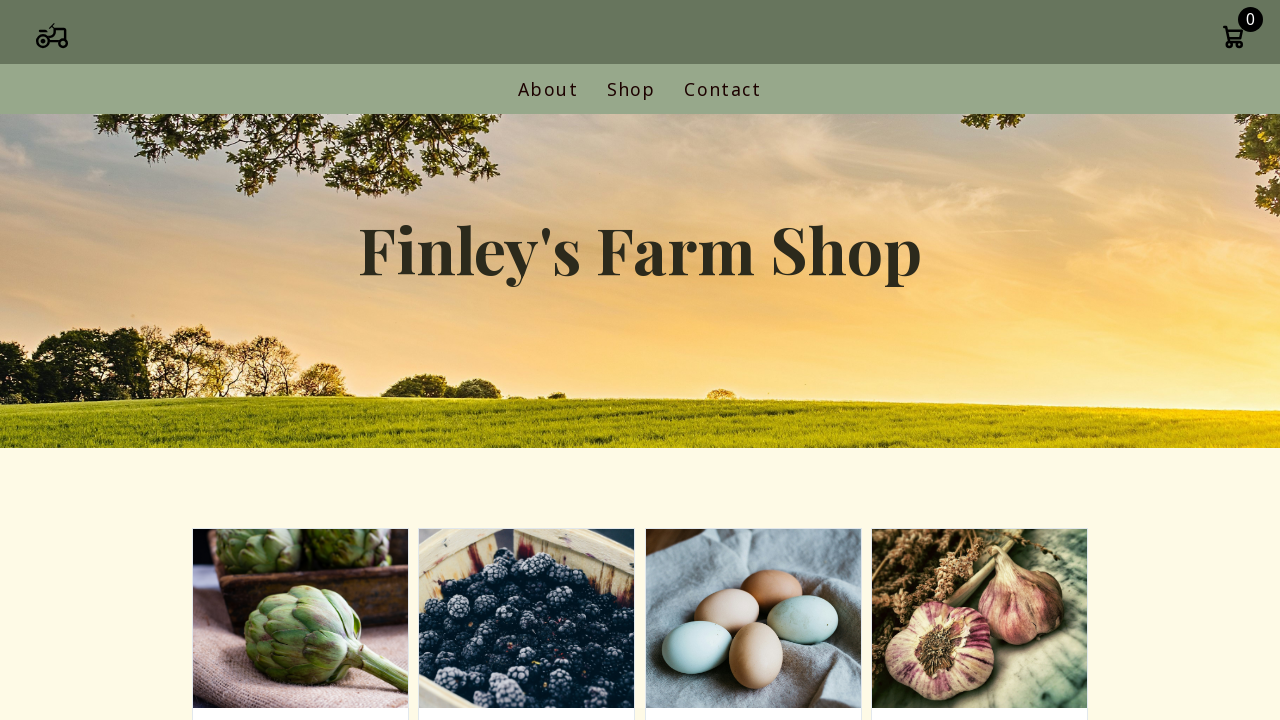

Retrieved price text from first product
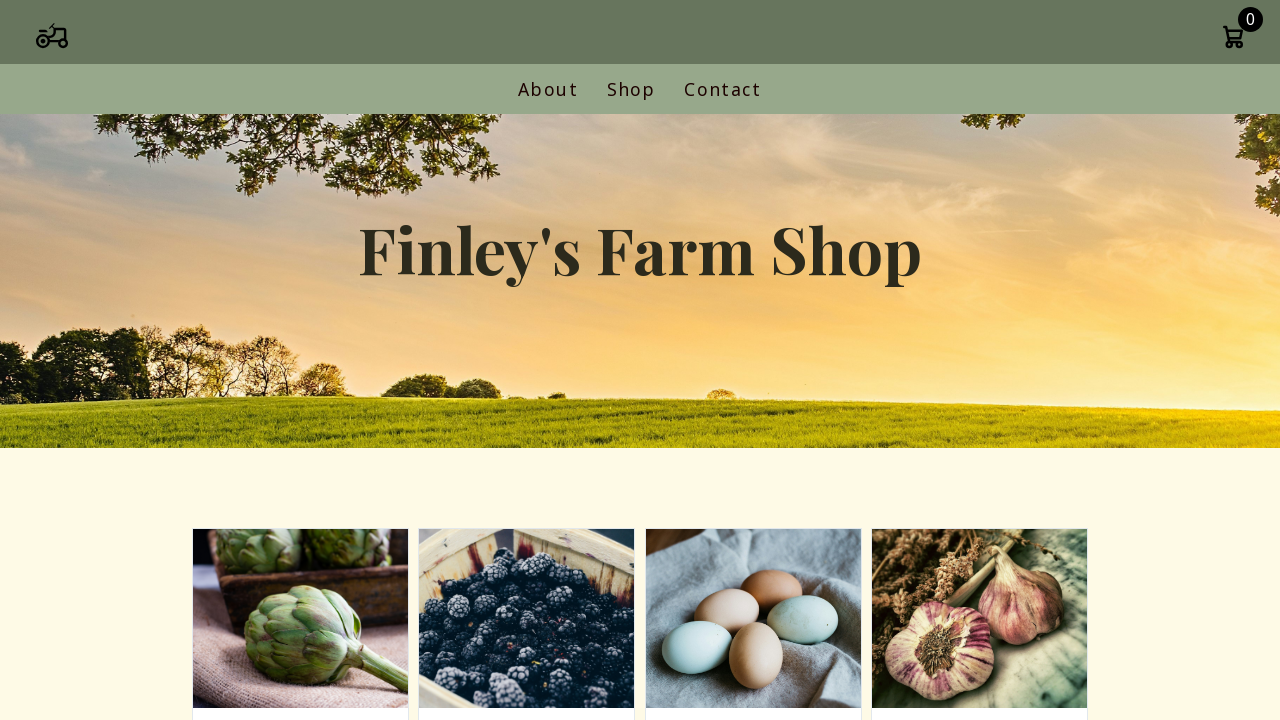

Parsed product price: £2.5
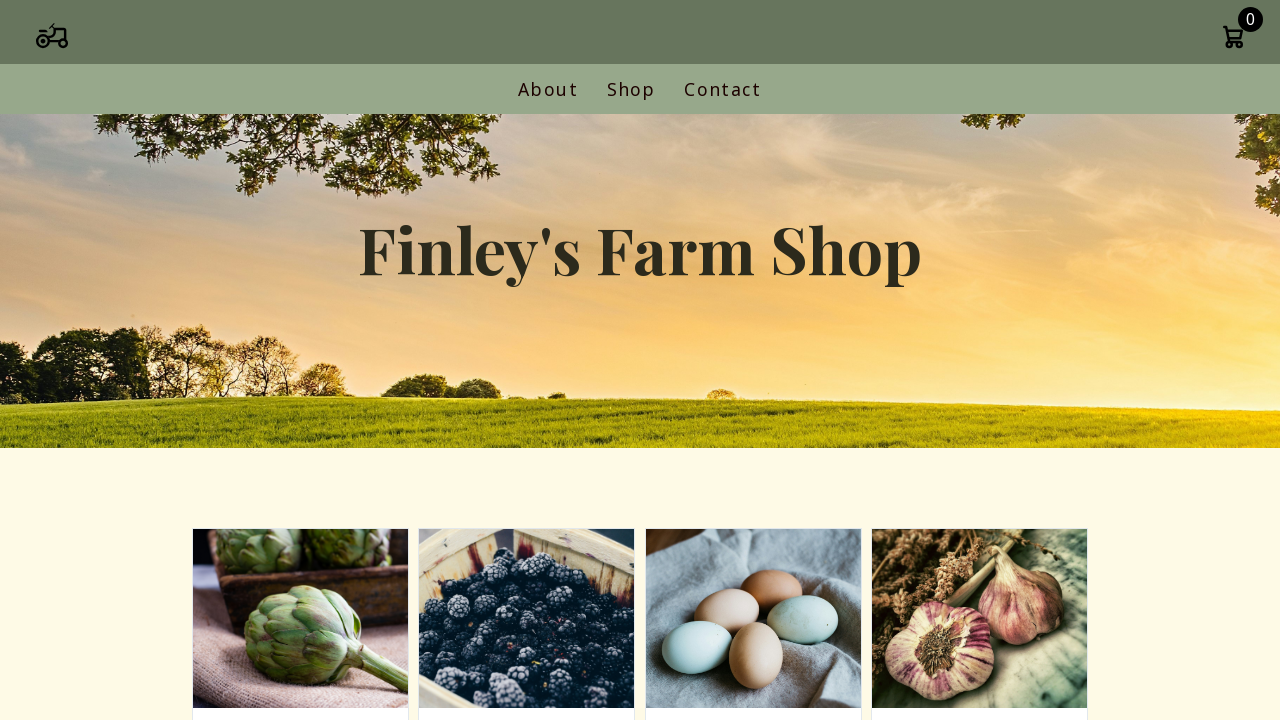

Clicked add-to-cart button for first product at (300, 361) on .add-to-cart >> nth=0
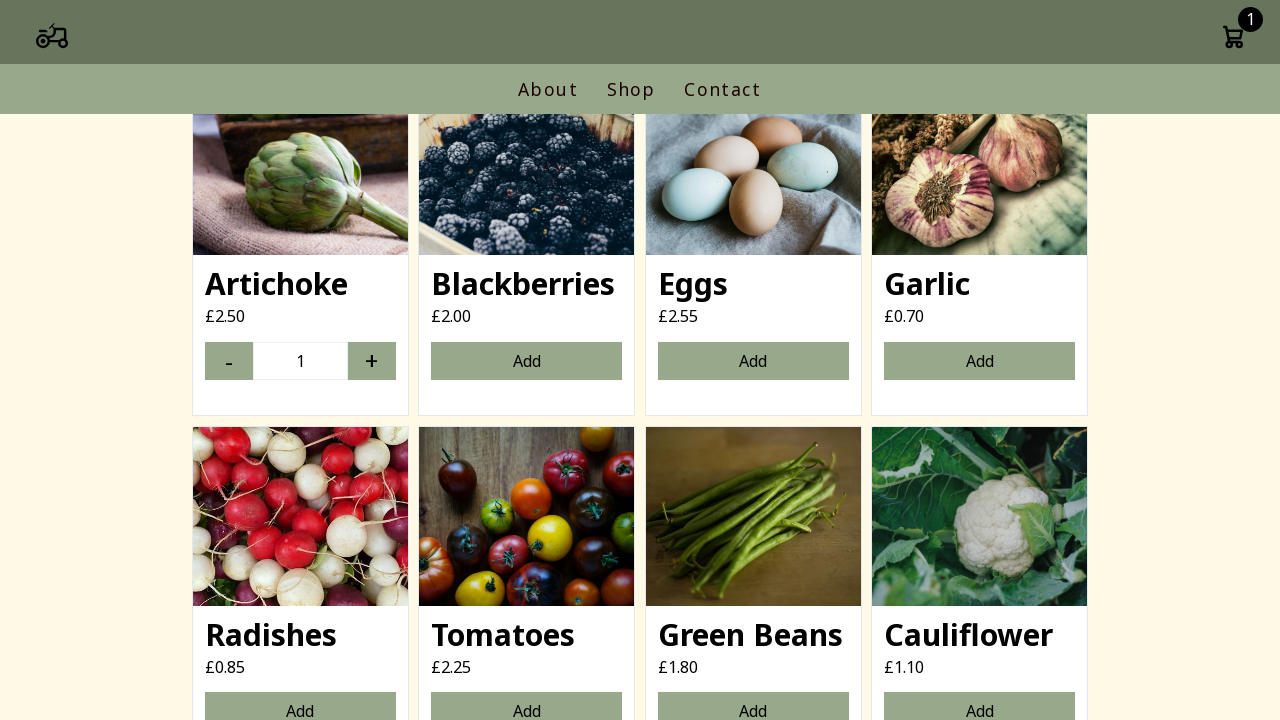

Clicked cart icon to open cart modal at (1233, 39) on .cart-icon-container
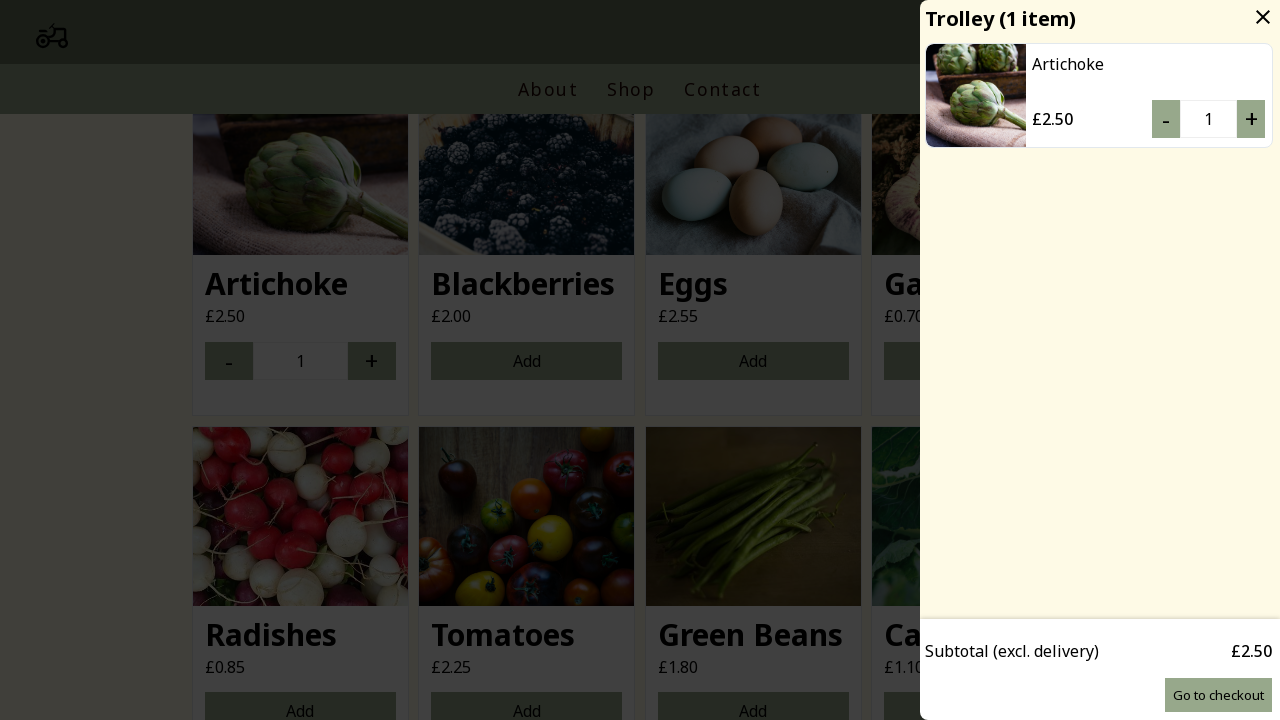

Waited for cart subtotal element to appear
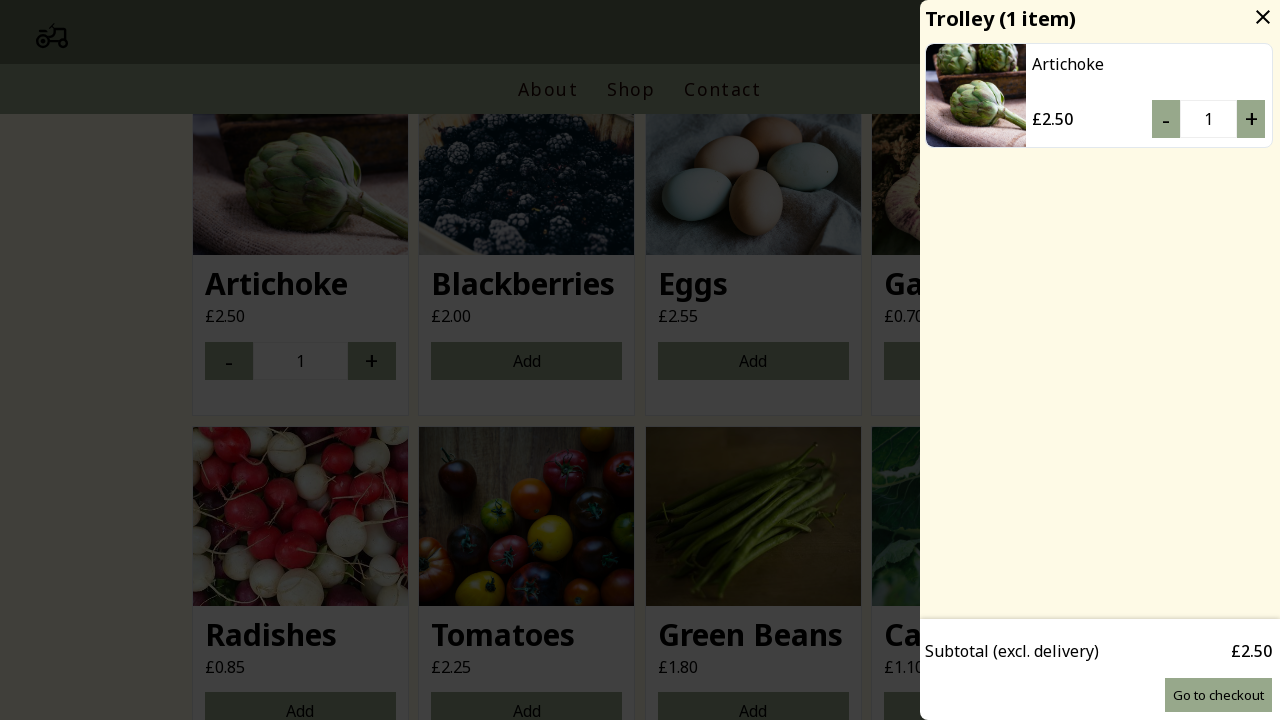

Retrieved cart subtotal text
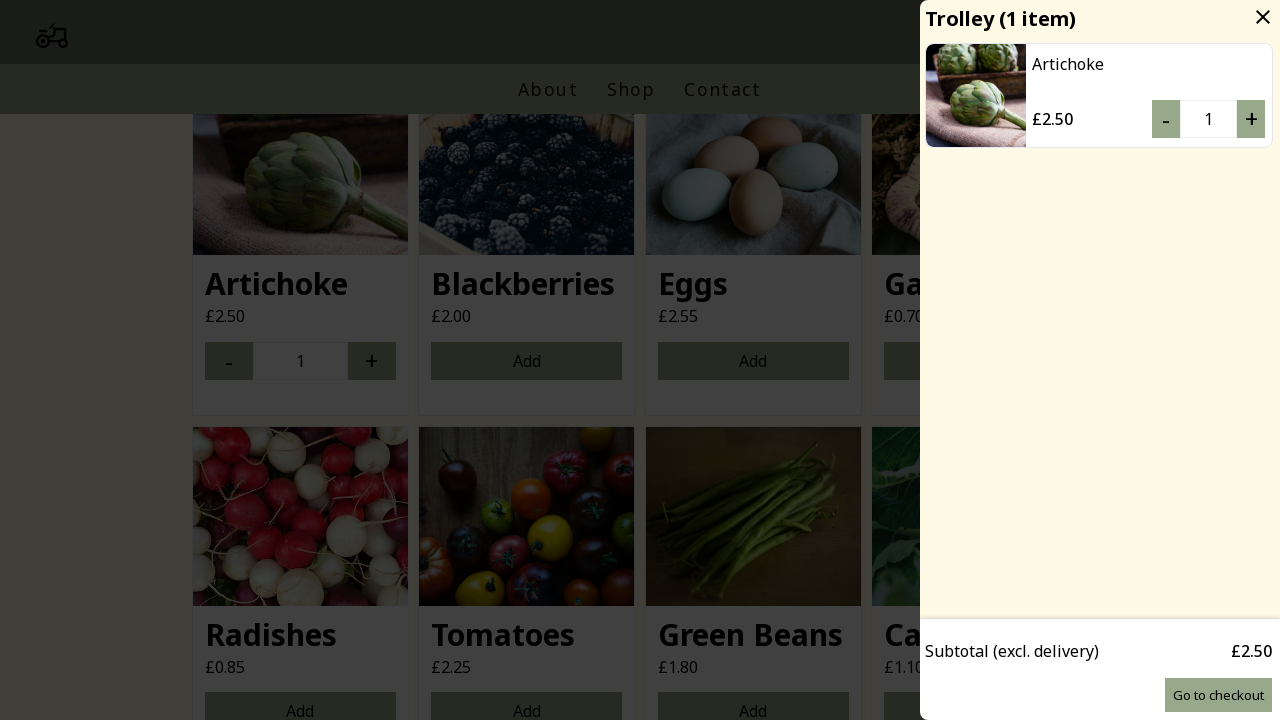

Parsed cart subtotal: £2.5
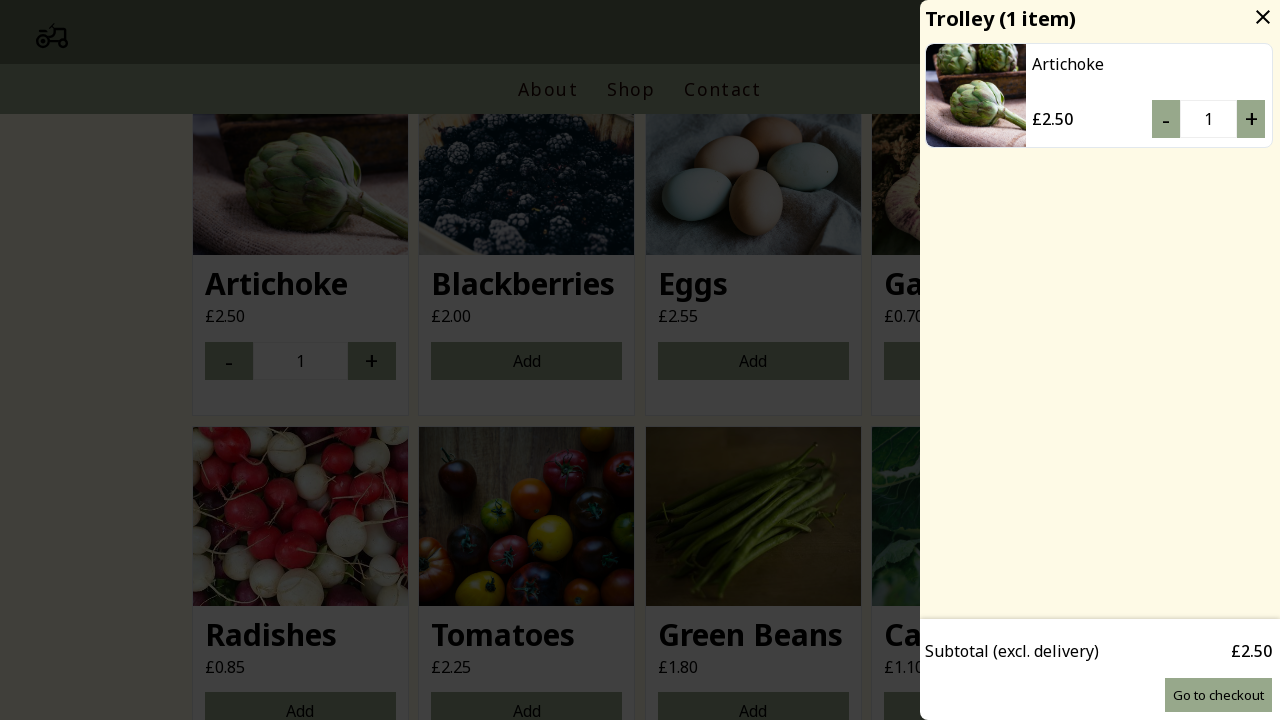

Verified subtotal matches product price (£2.5 == £2.5)
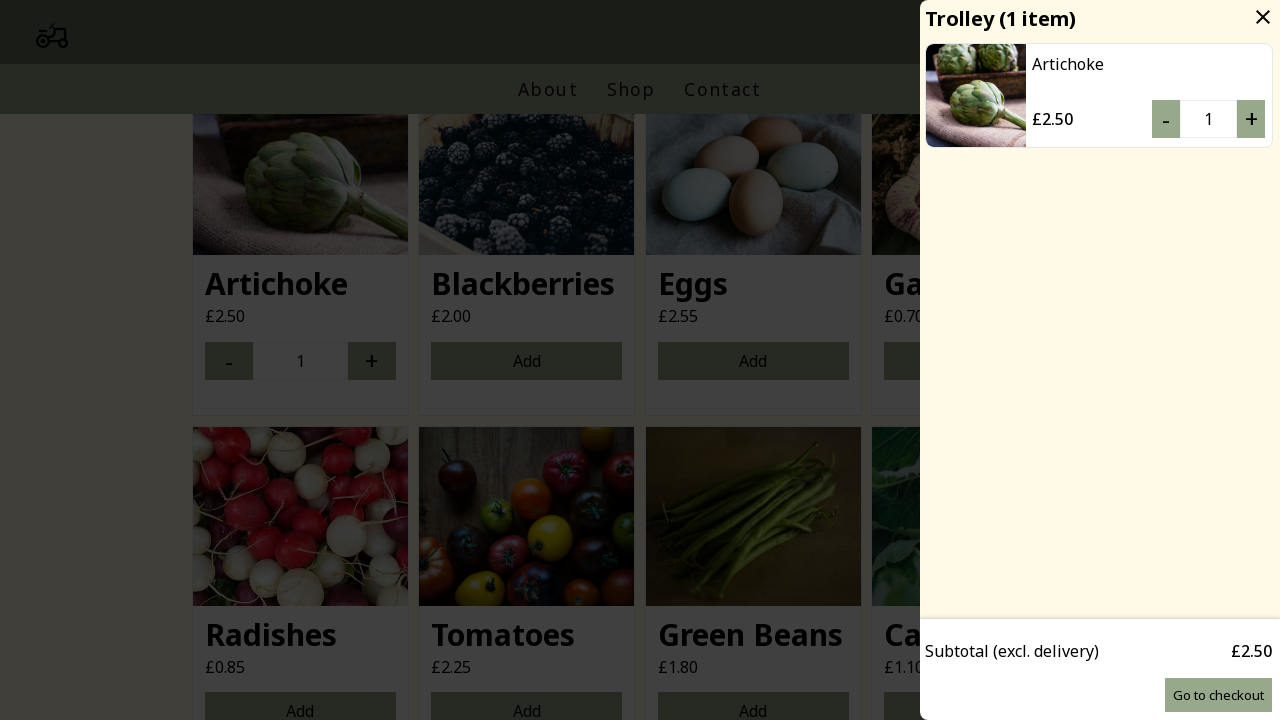

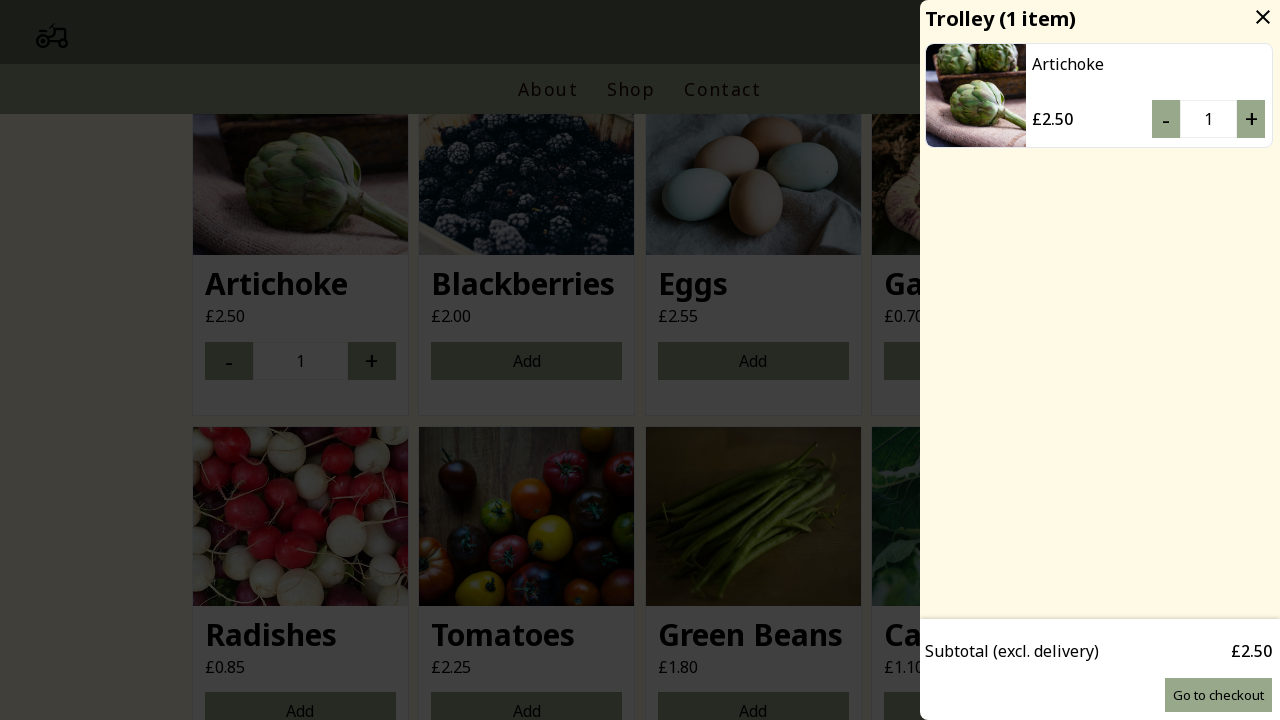